Tests a math challenge form by reading a value from the page, calculating the result using a logarithmic formula, filling in the answer, checking required checkboxes, and submitting the form.

Starting URL: http://suninjuly.github.io/math.html

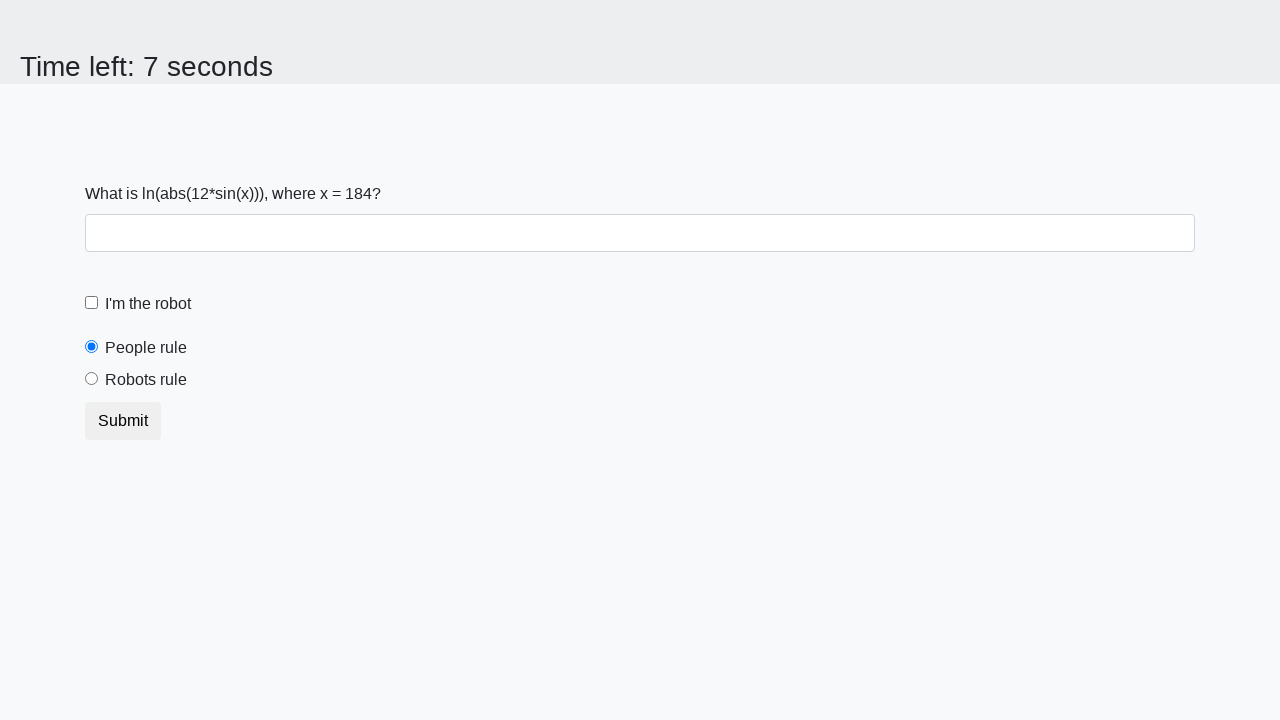

Located the input value element
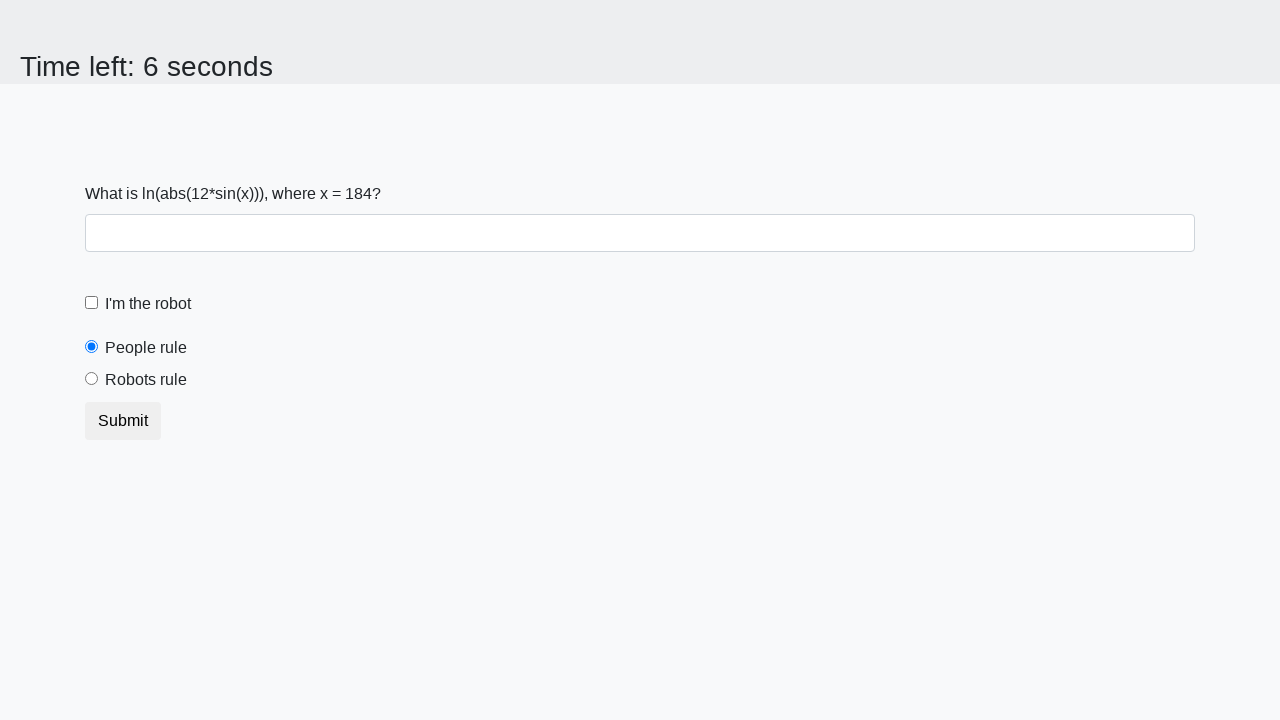

Retrieved x value from page: 184
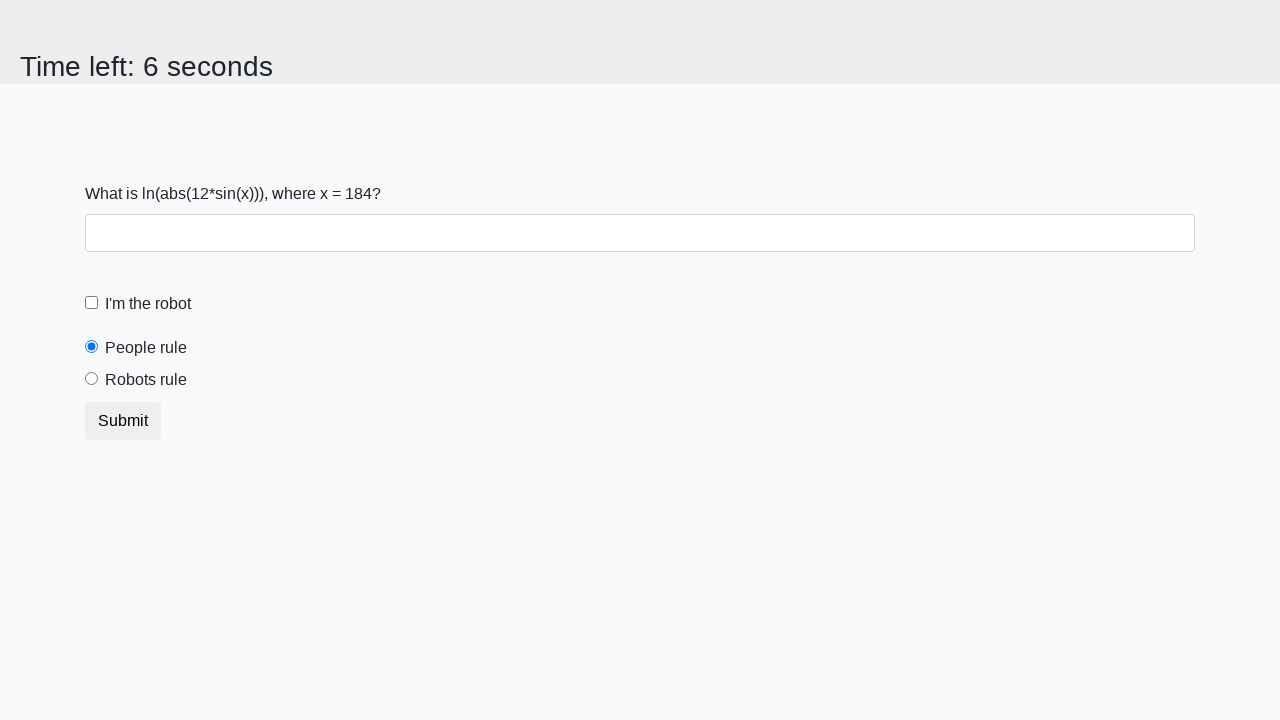

Calculated answer using logarithmic formula: 2.461212531409222
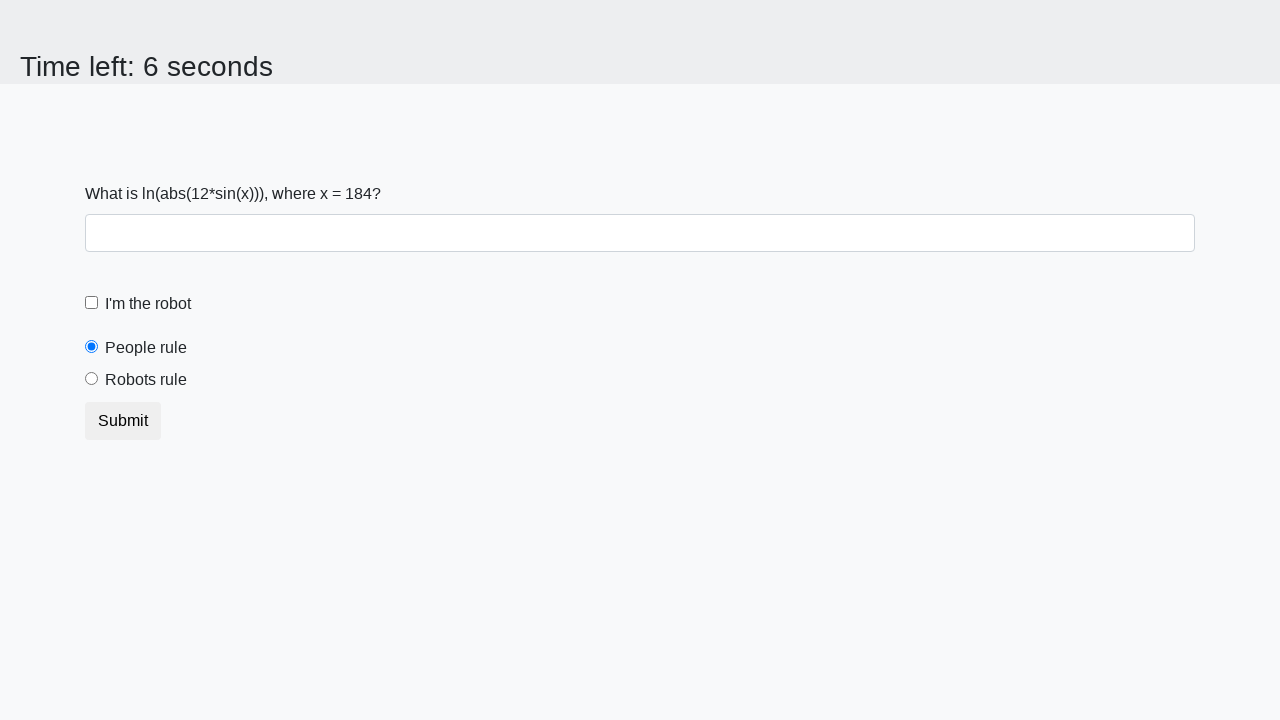

Filled answer field with calculated value: 2.461212531409222 on #answer
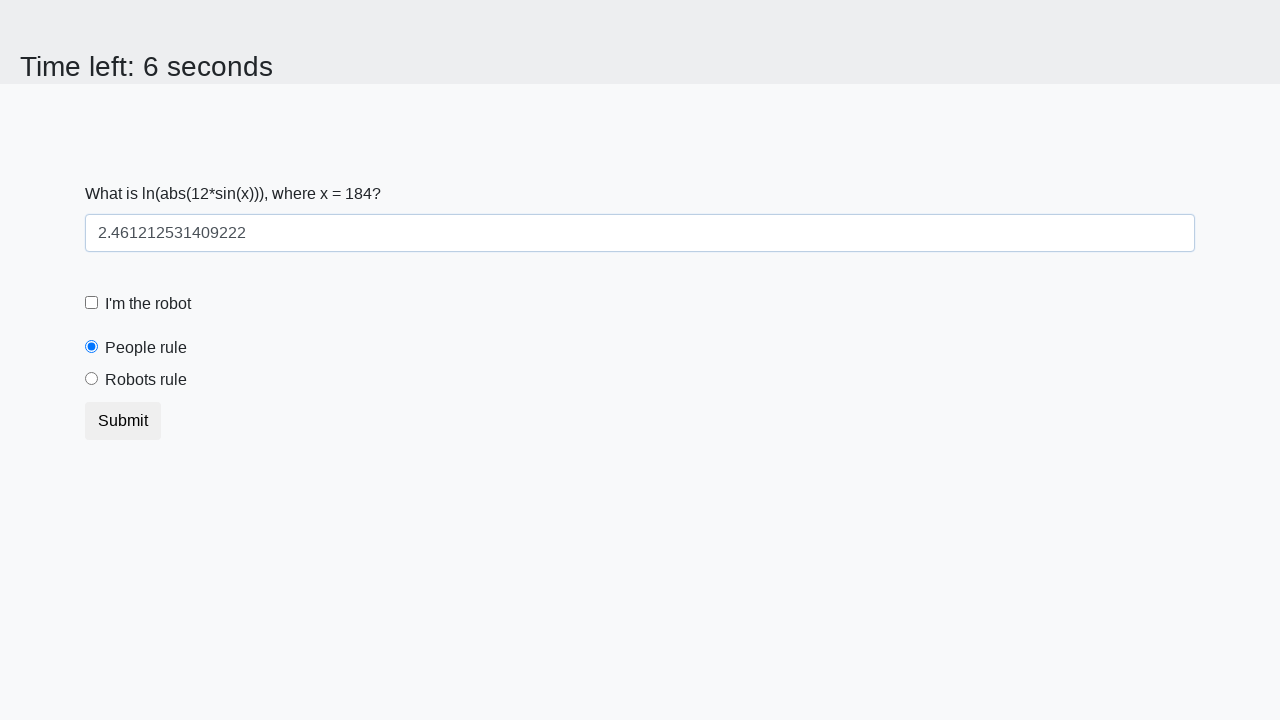

Checked the robot checkbox at (92, 303) on #robotCheckbox
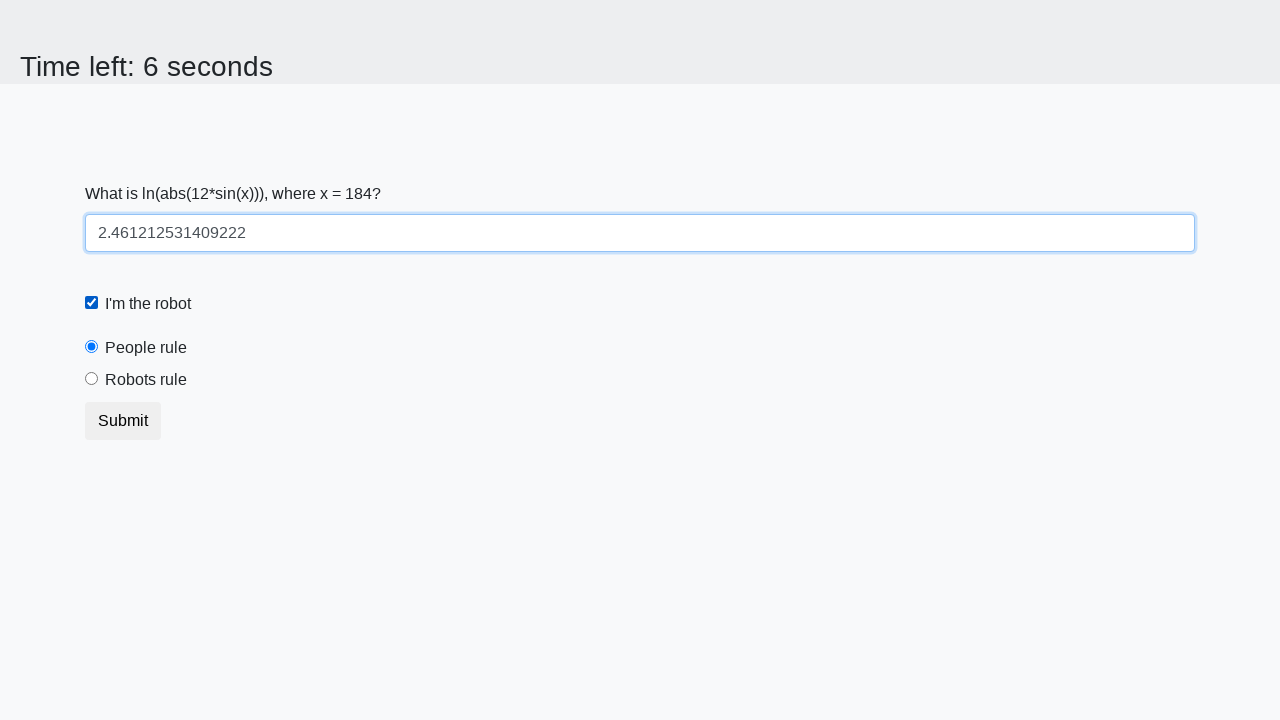

Checked the robots rule checkbox at (92, 379) on #robotsRule
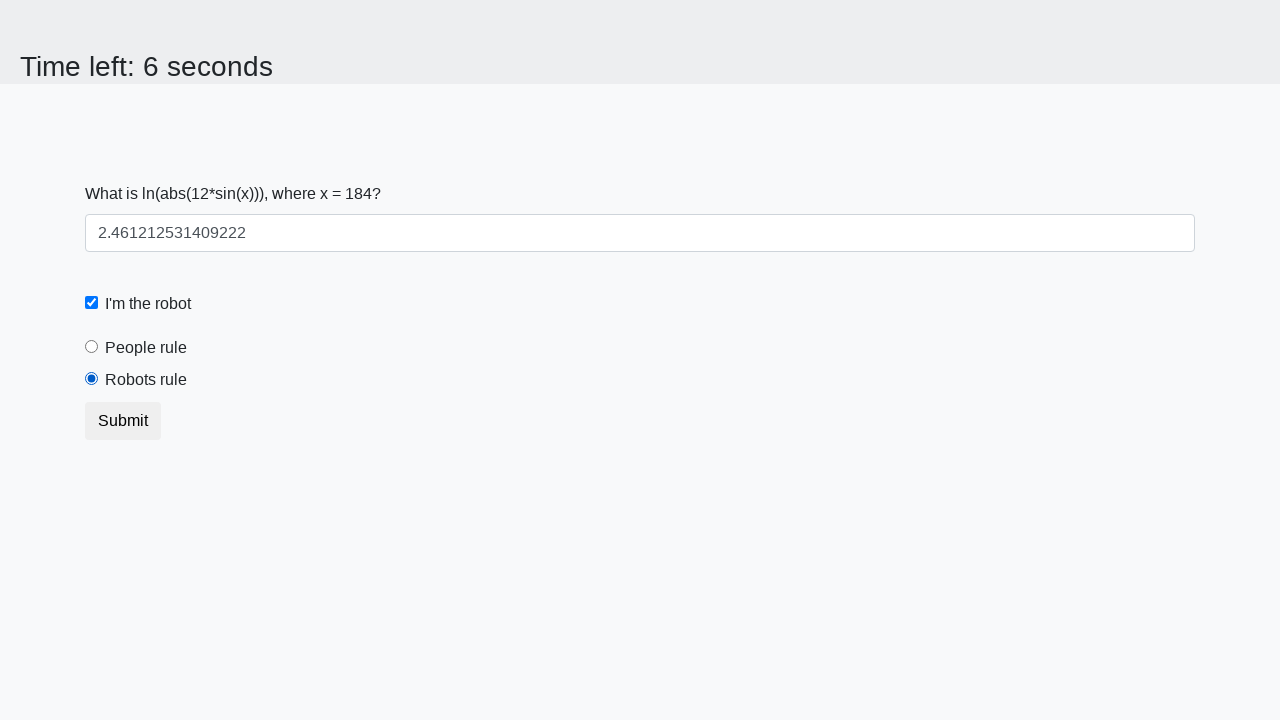

Clicked the submit button at (123, 421) on button
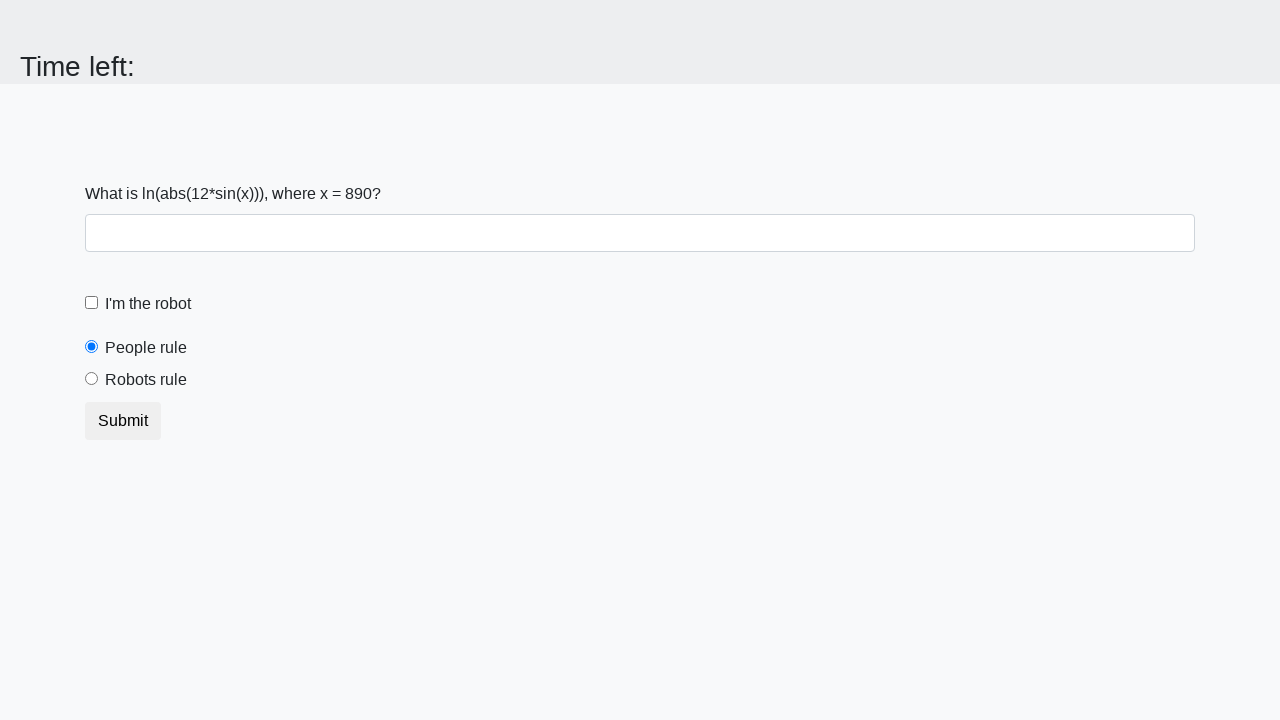

Waited for page to process form submission
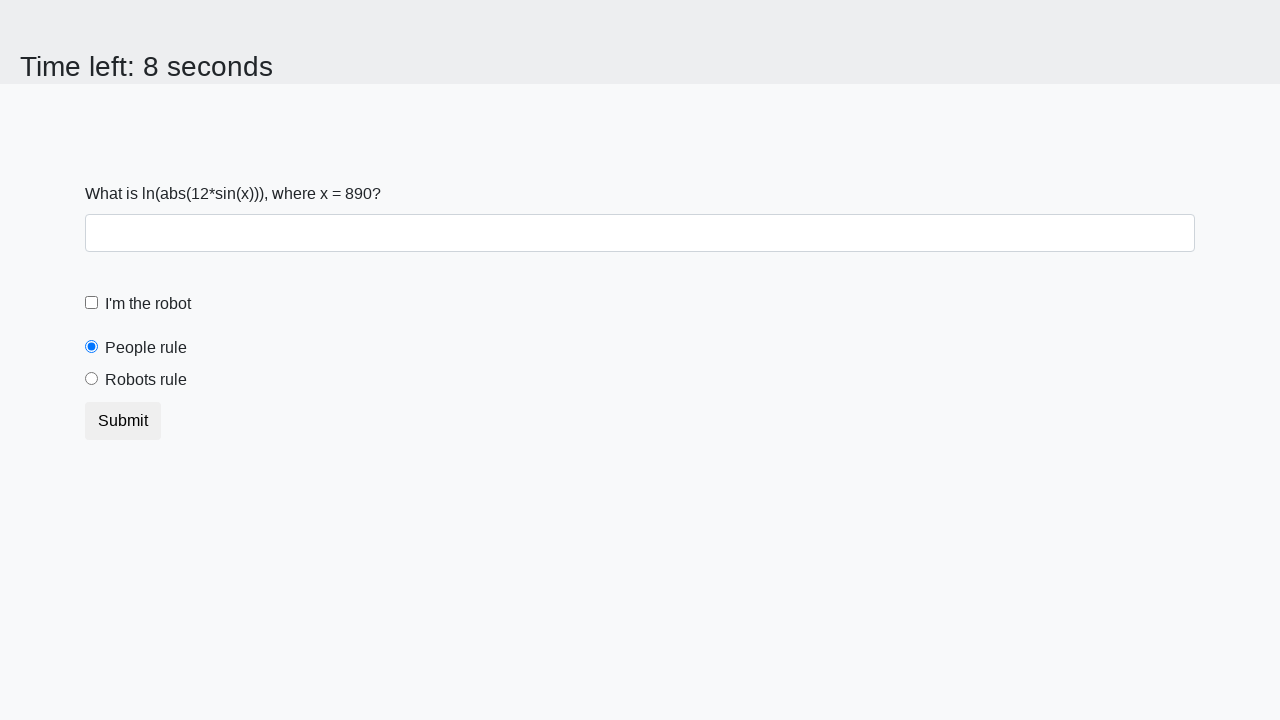

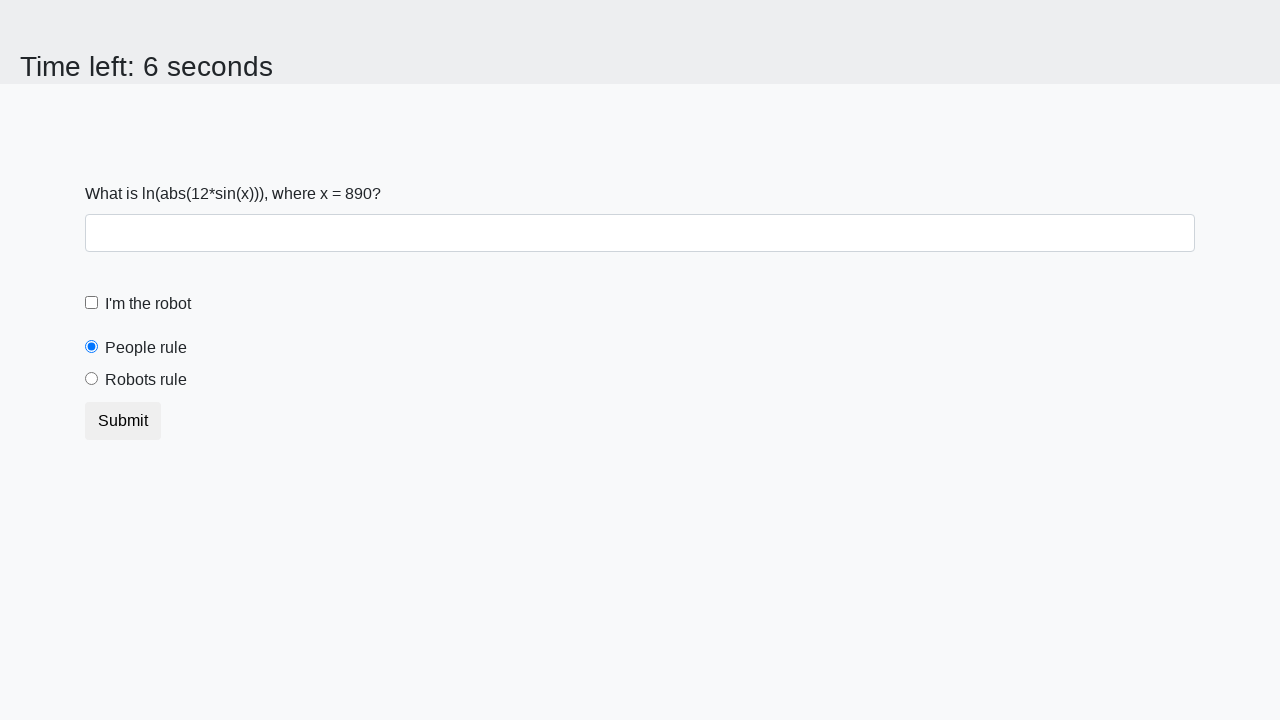